Tests a simple form by filling in first name, last name, city, and country fields, then submitting the form and handling the resulting alert

Starting URL: https://suninjuly.github.io/simple_form_find_task.html

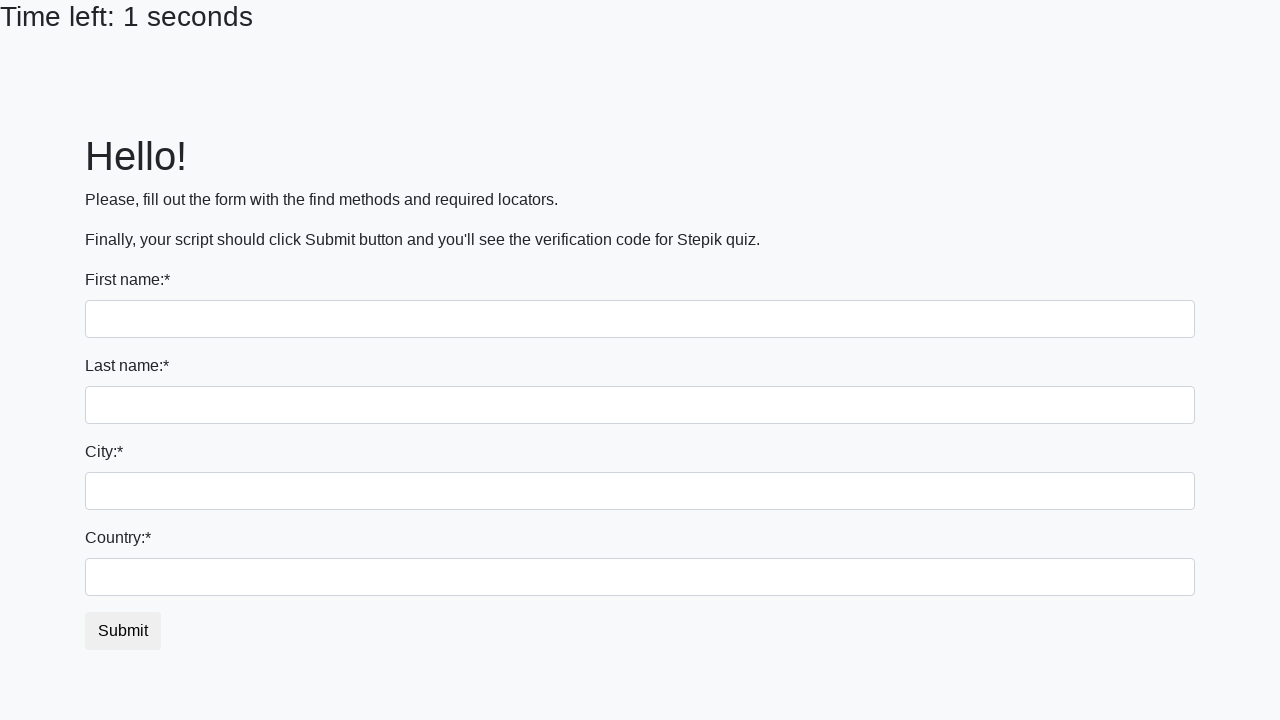

Filled first name field with 'Jennifer' on input[name='first_name']
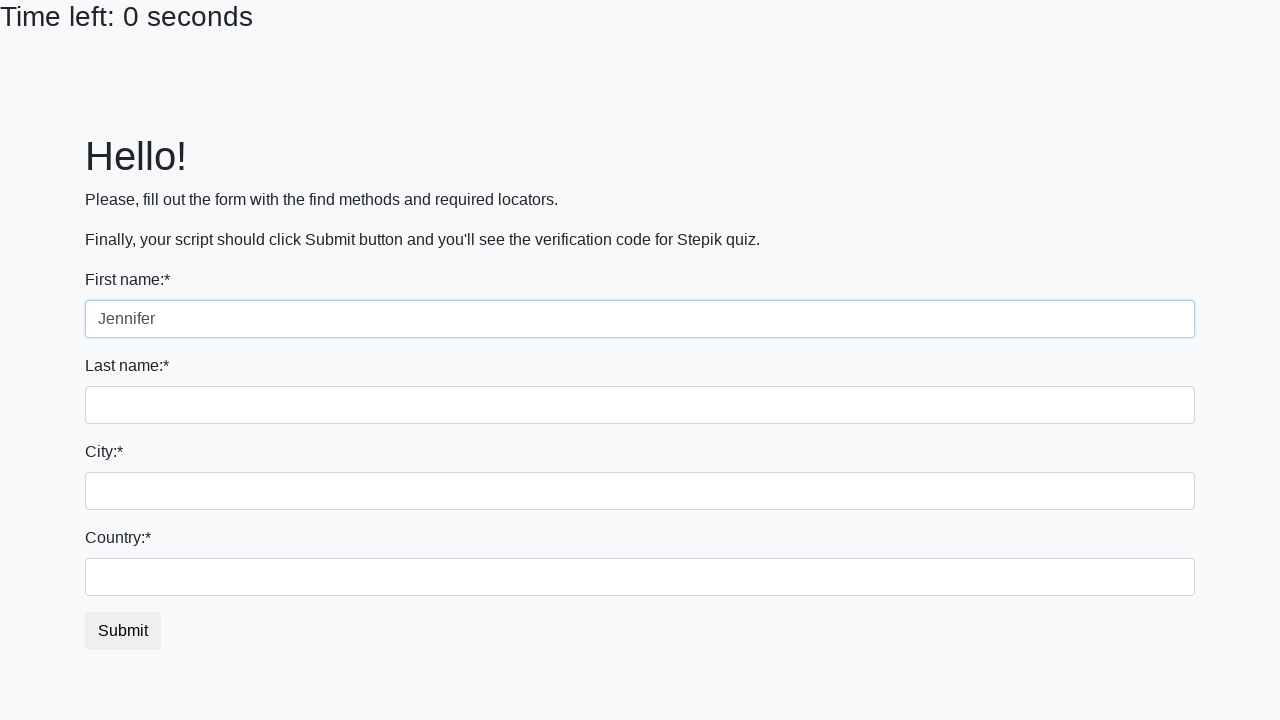

Filled last name field with 'Martinez' on input[name='last_name']
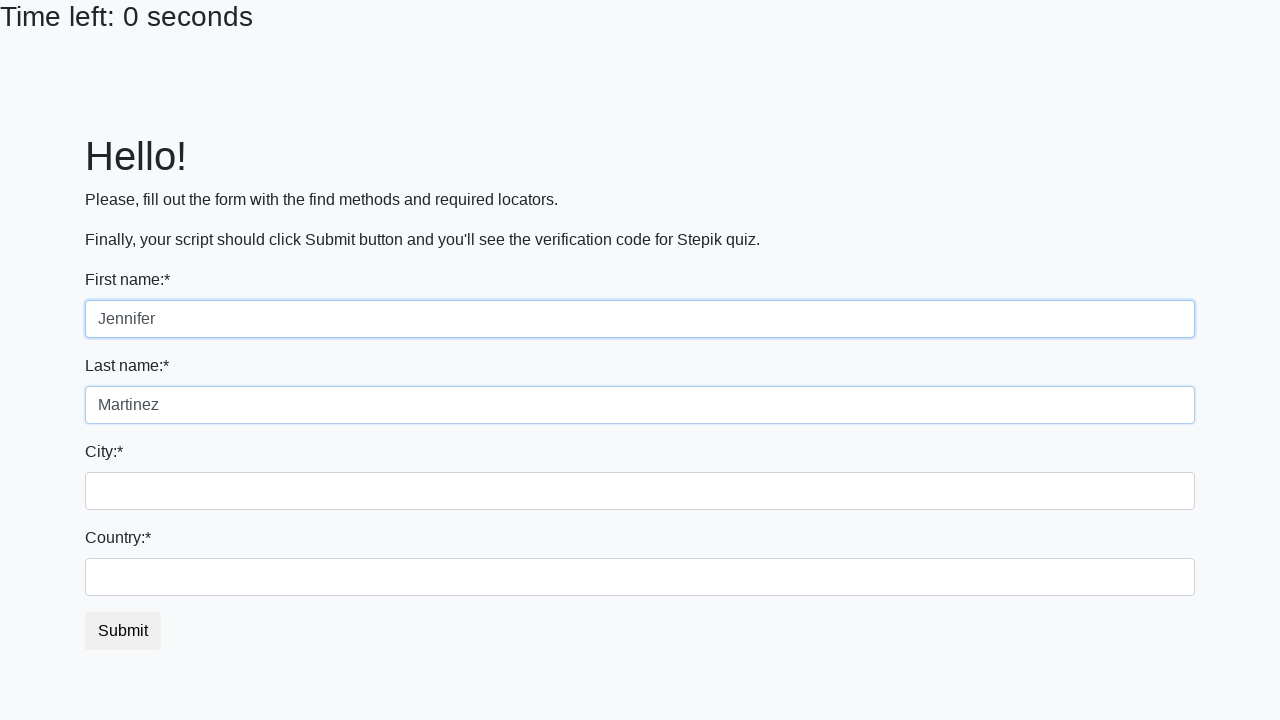

Filled city field with 'Seattle' on .city
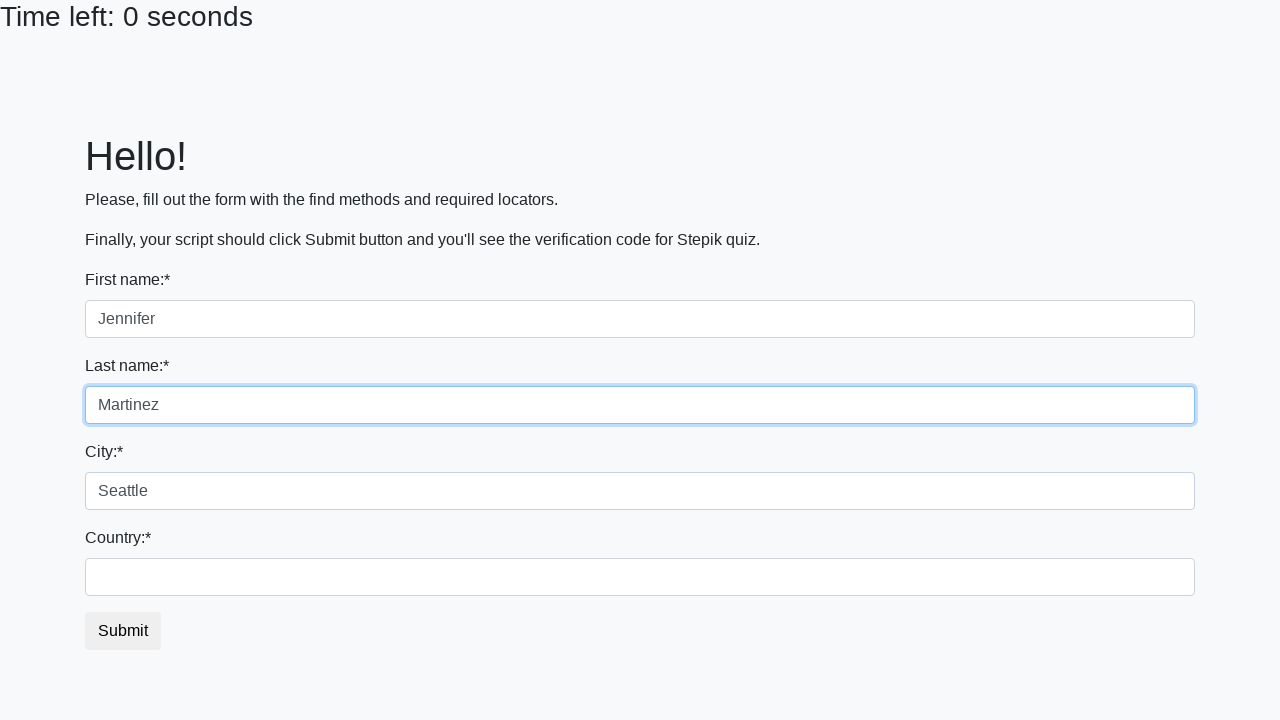

Filled country field with 'United States' on #country
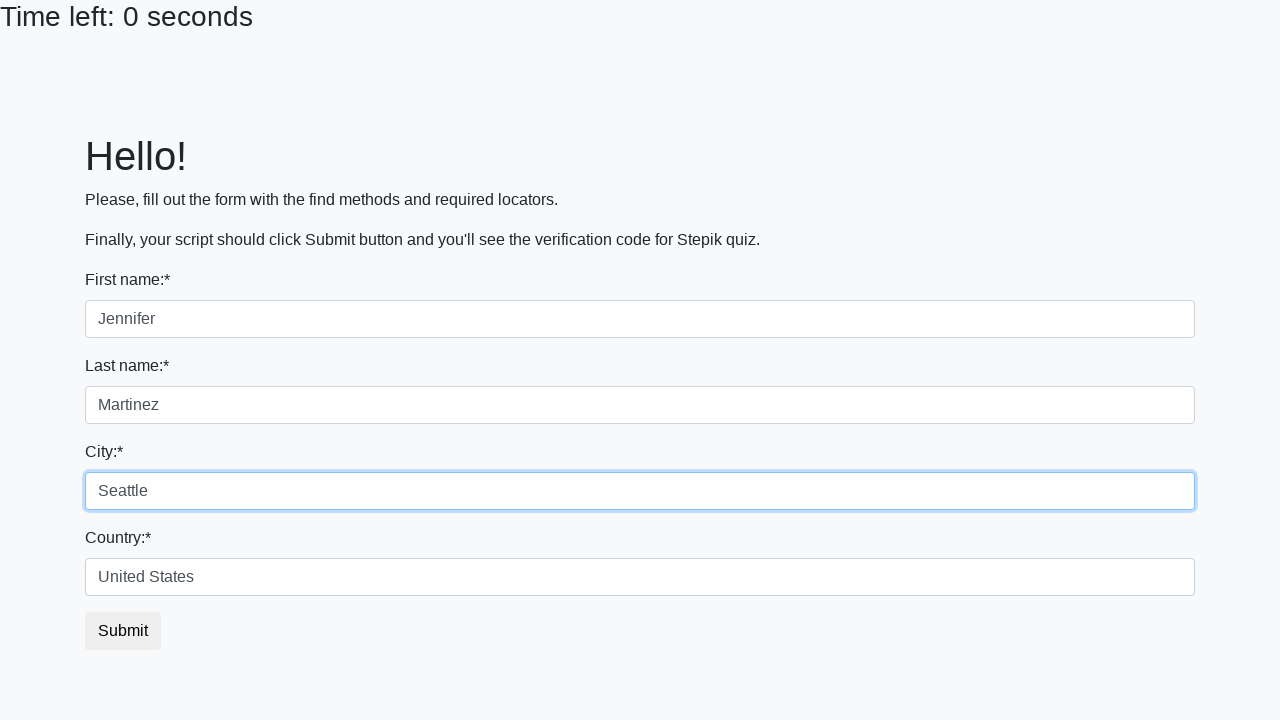

Clicked submit button to submit the form at (123, 631) on #submit_button
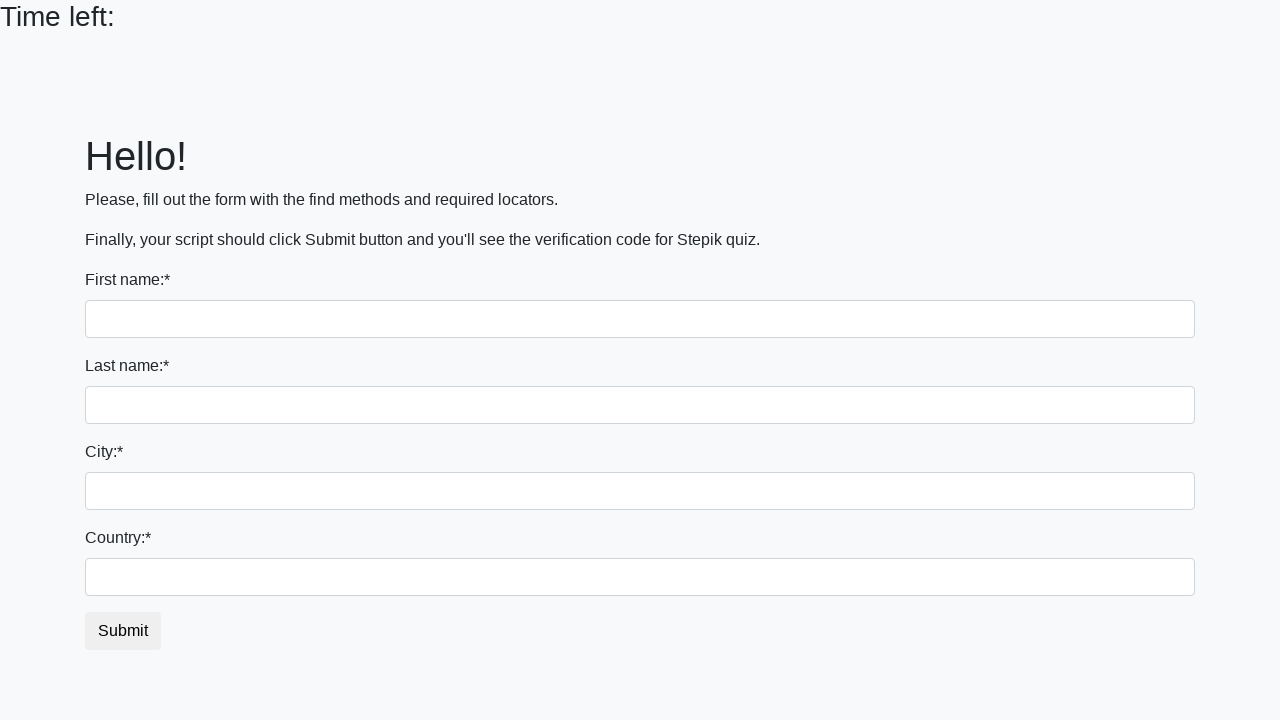

Set up dialog handler to accept alerts
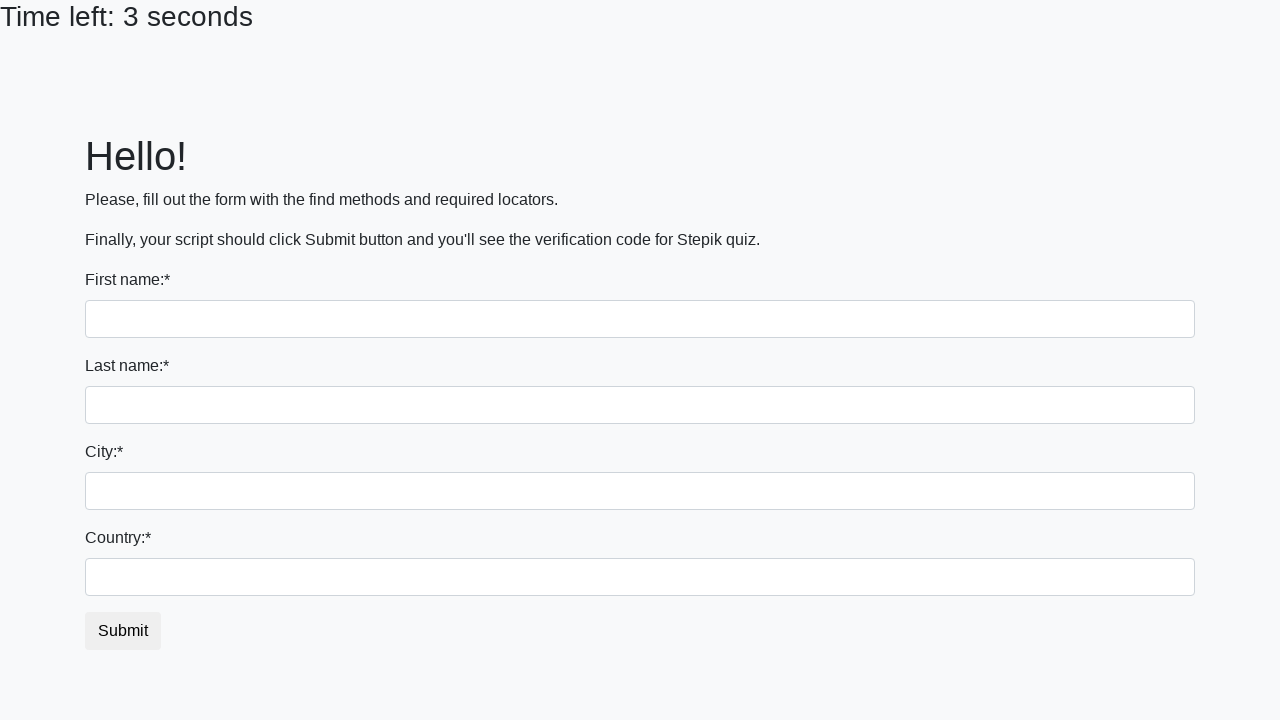

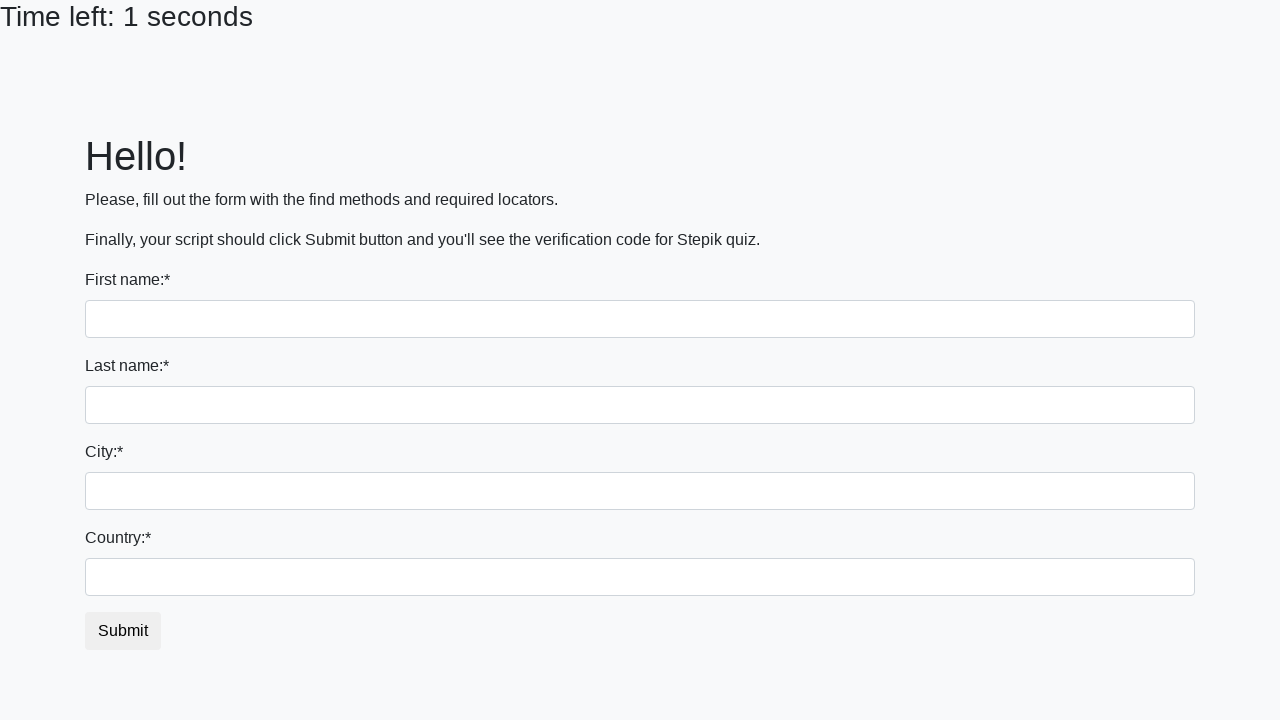